Navigates to the AShot GitHub repository page and waits for the page content to load, verifying the repository page is accessible.

Starting URL: https://github.com/pazone/ashot

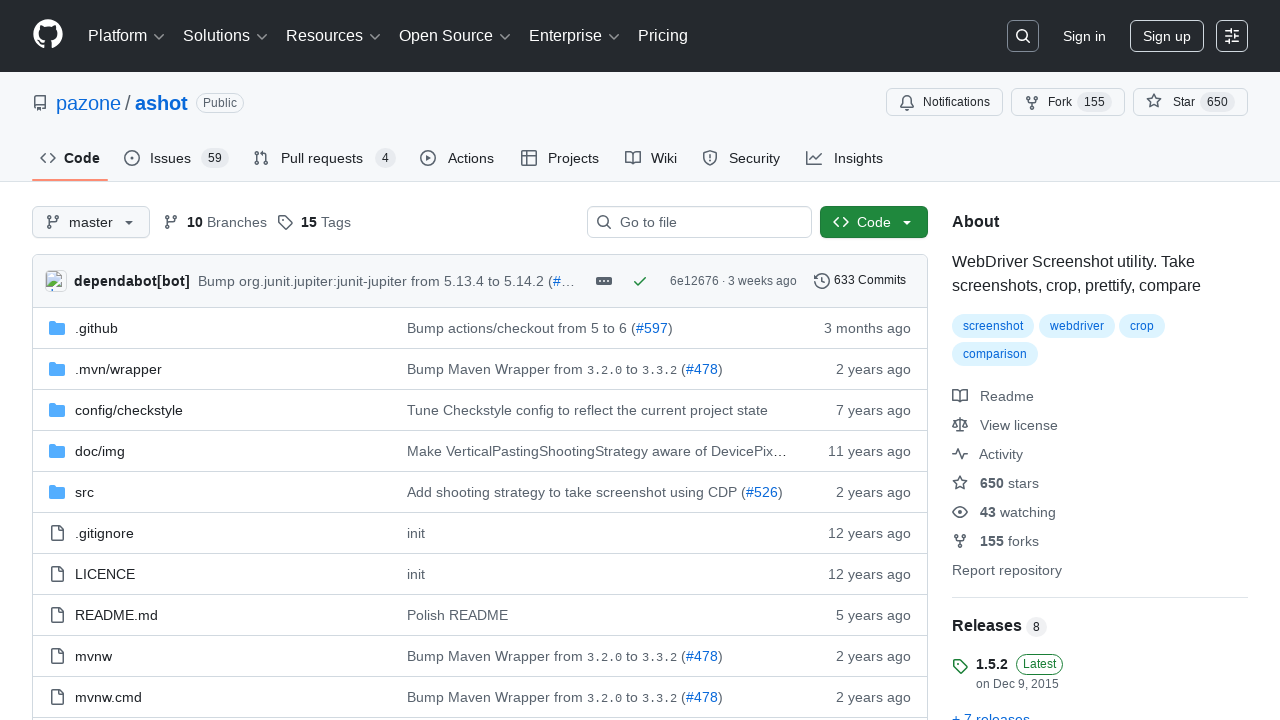

Set viewport size to 1920x1080
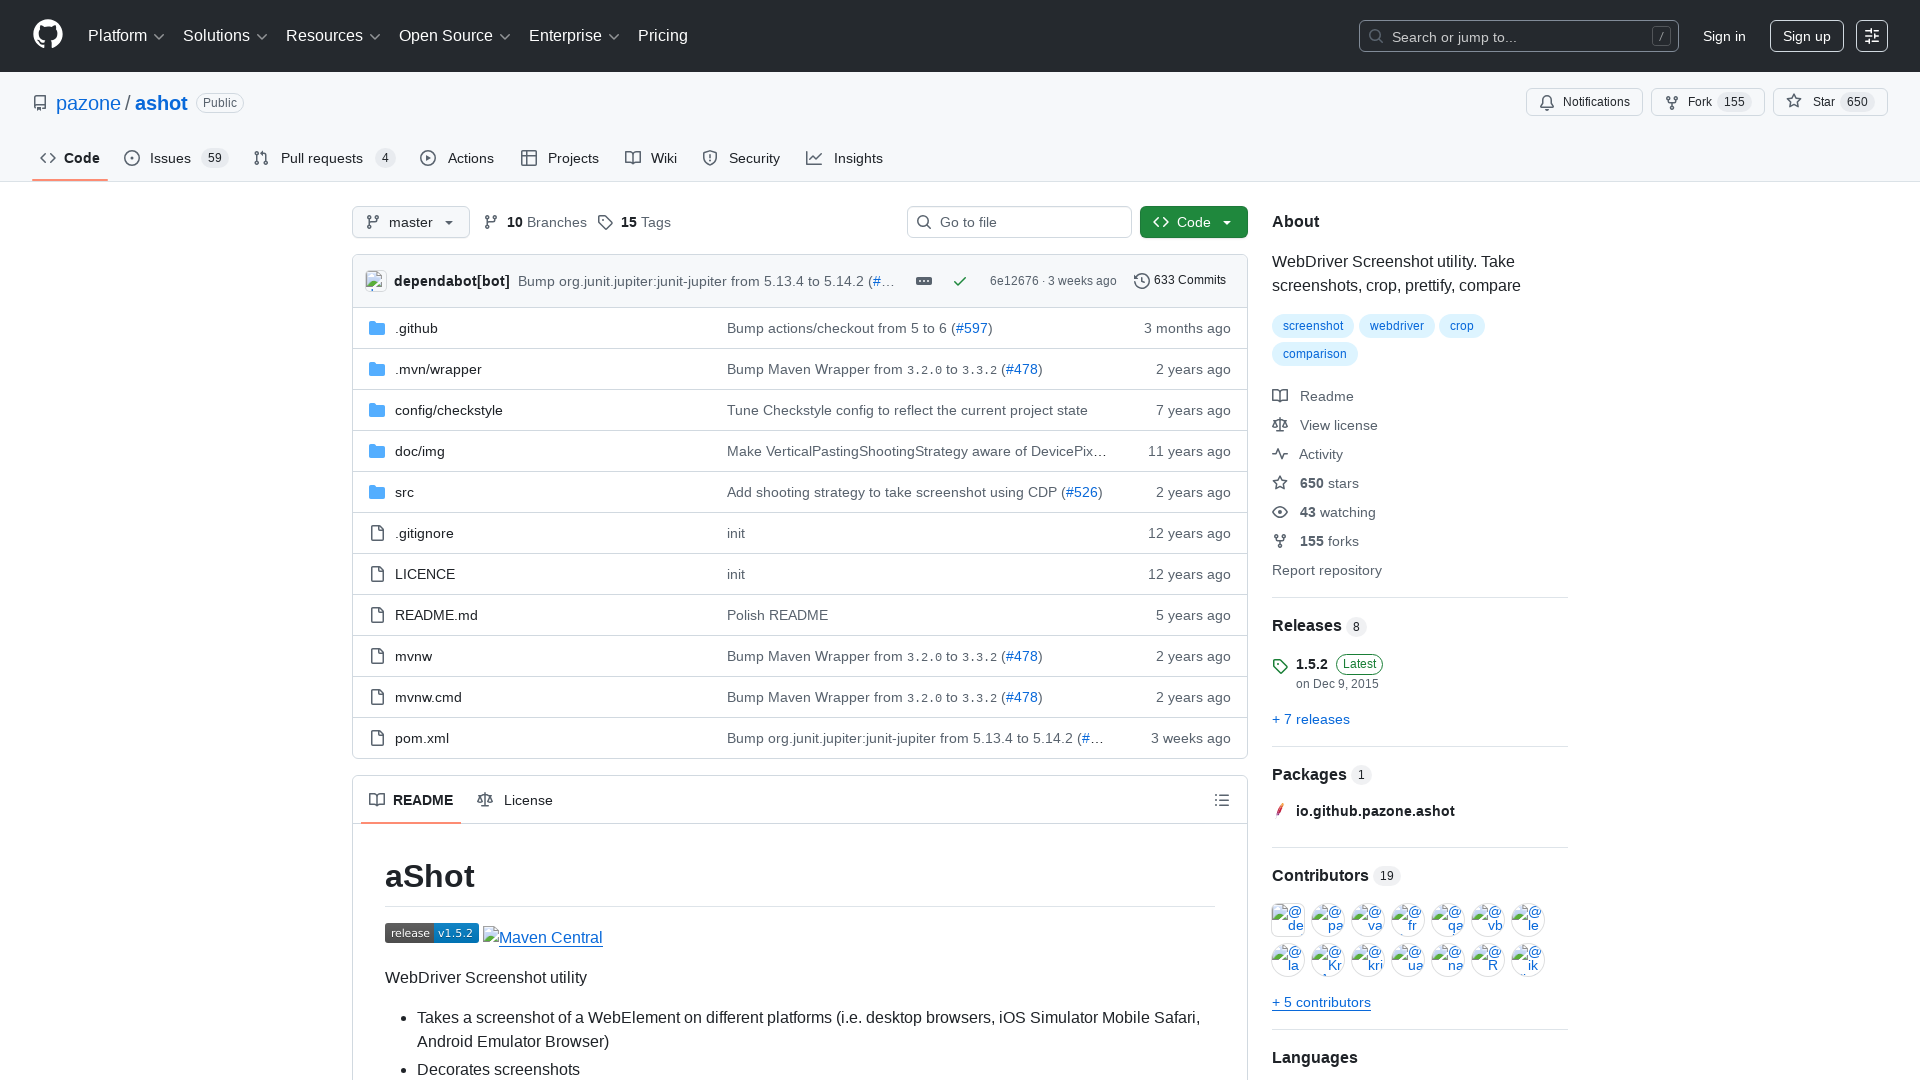

Waited for GitHub main content container to load
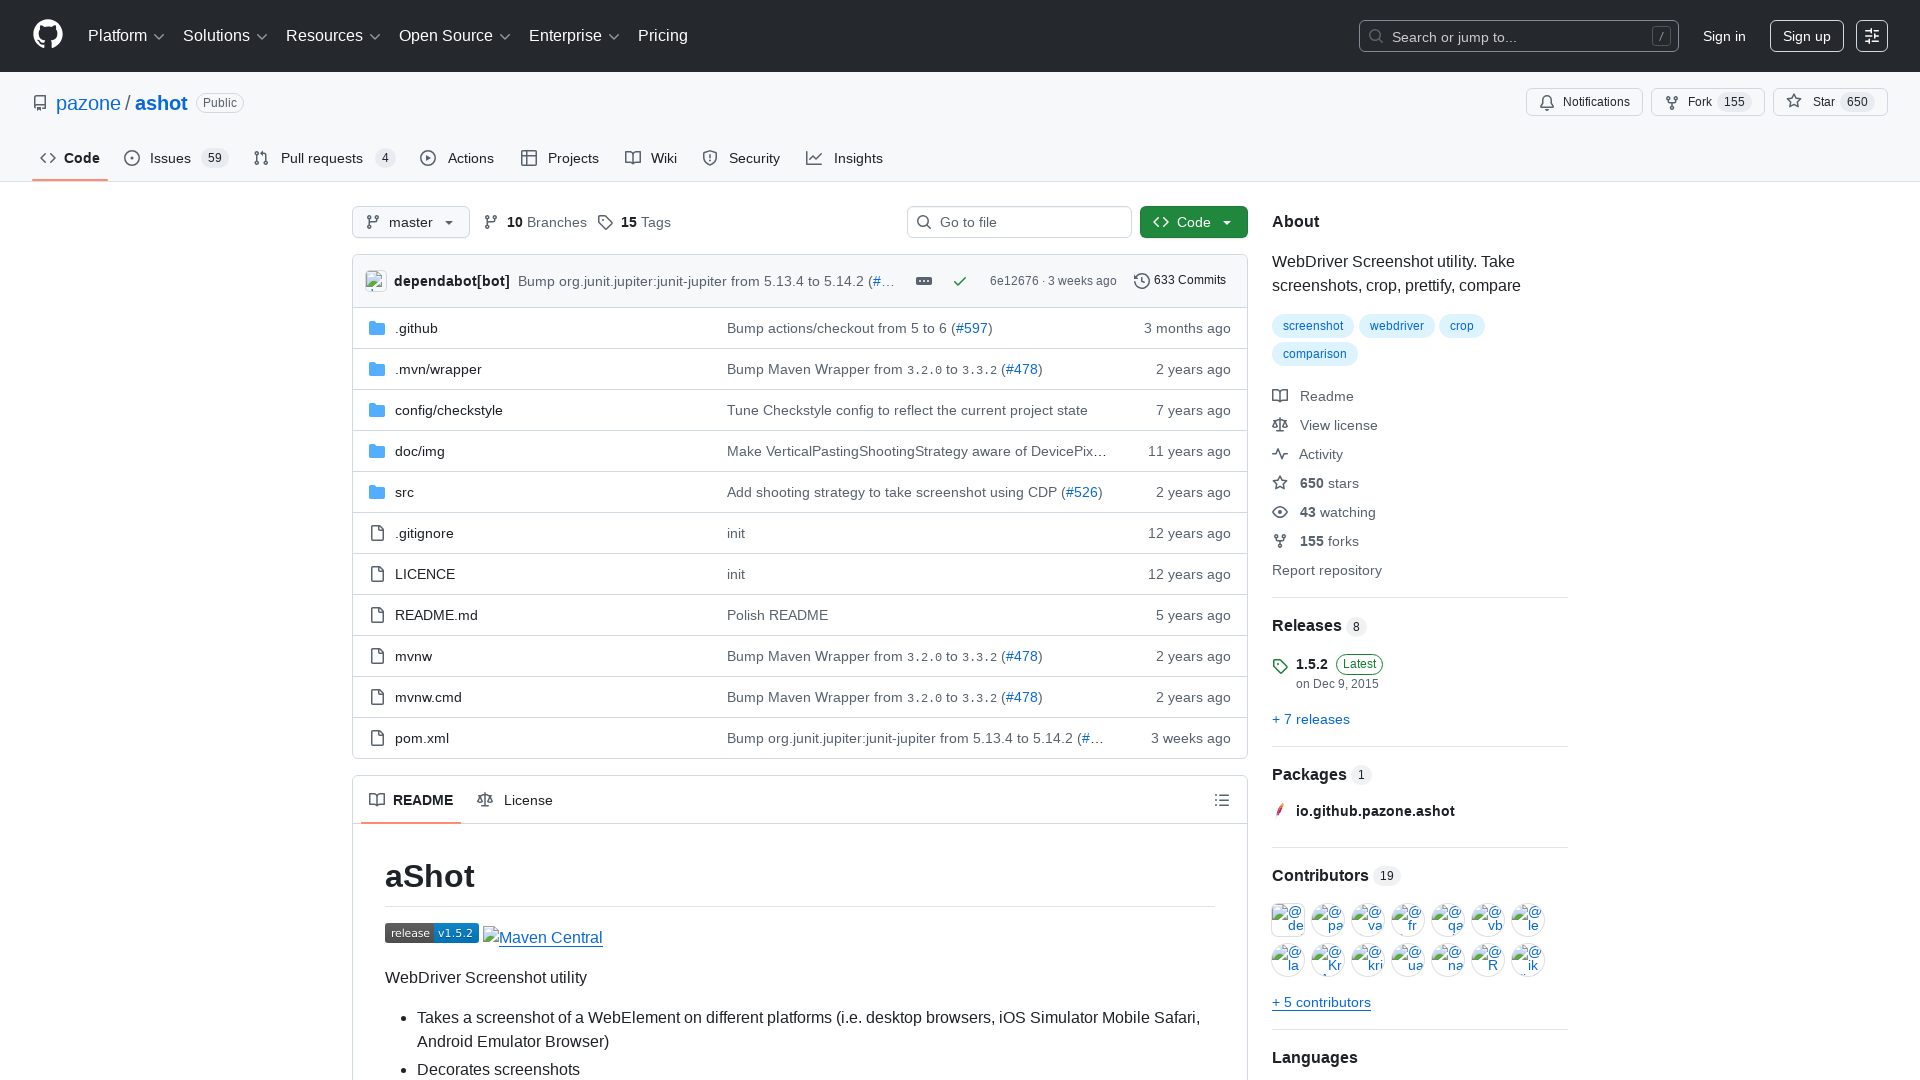

Waited for repository name to be visible
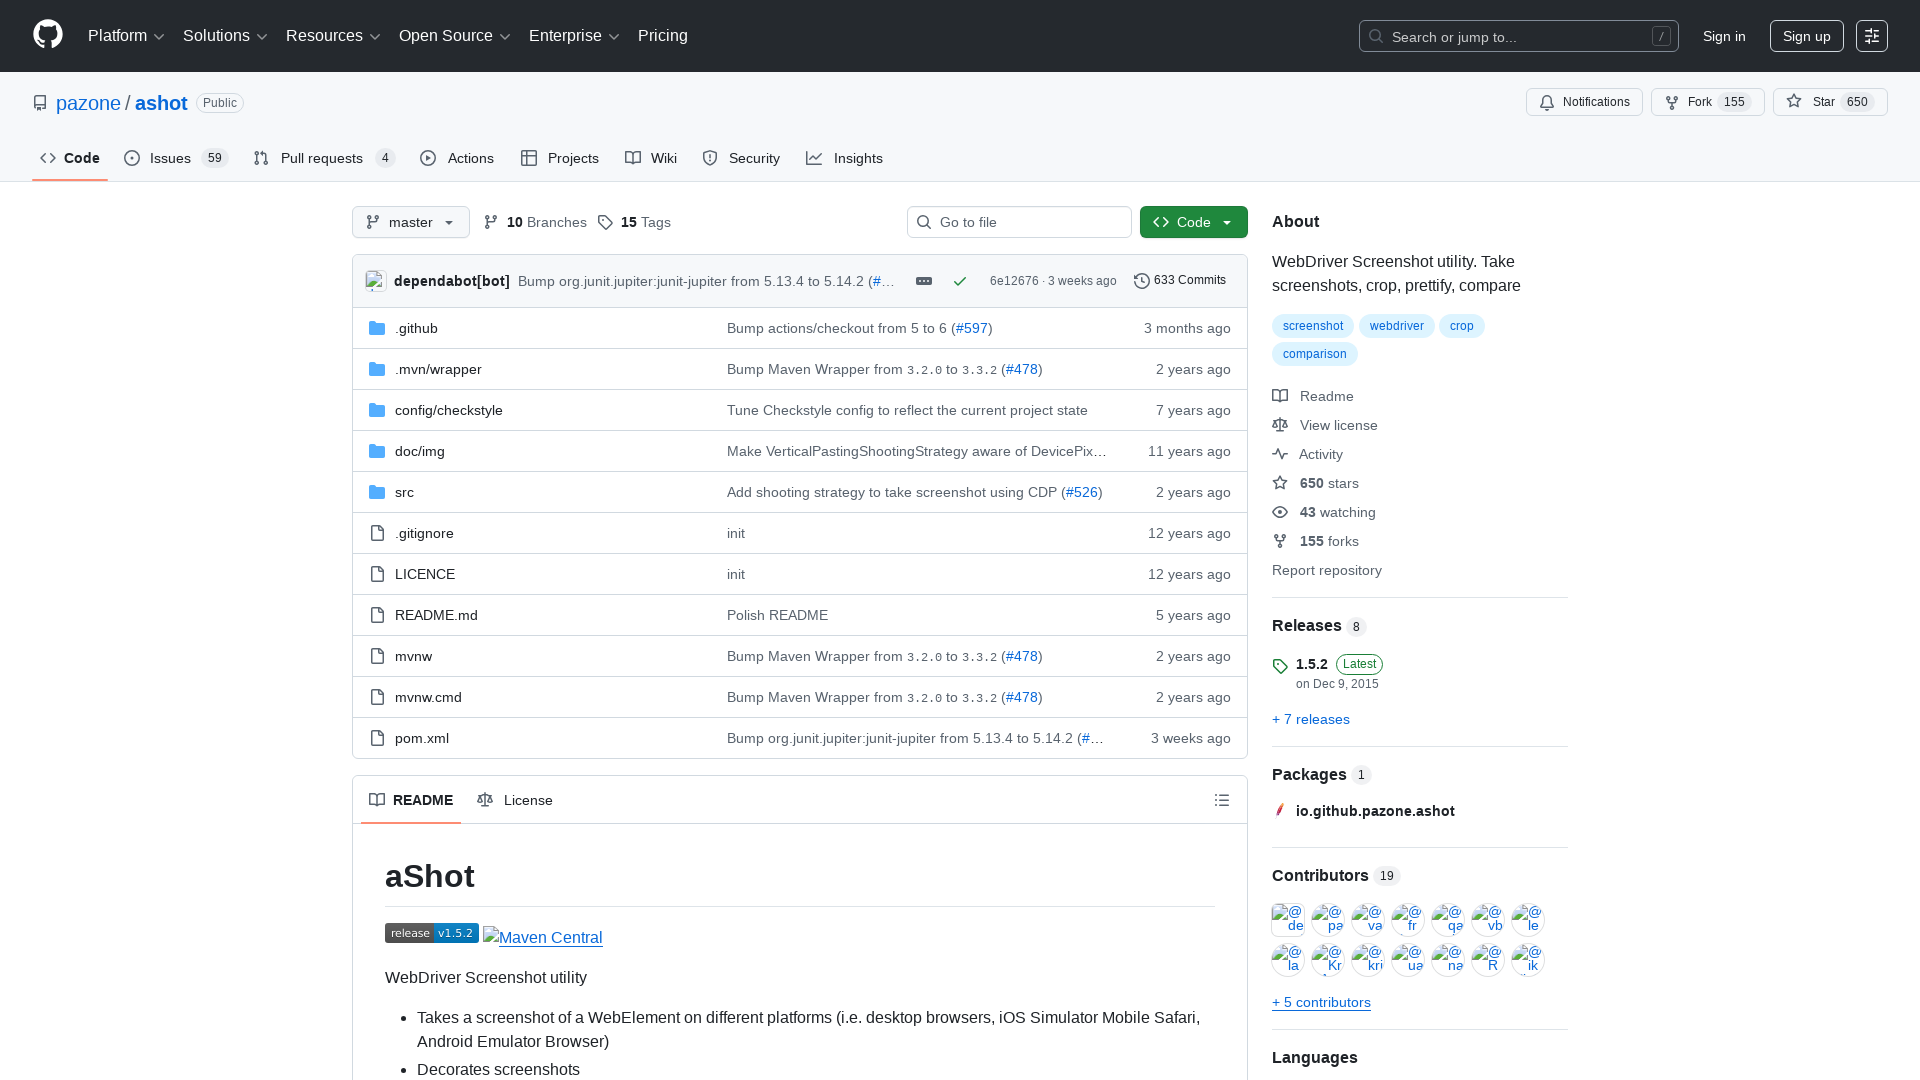

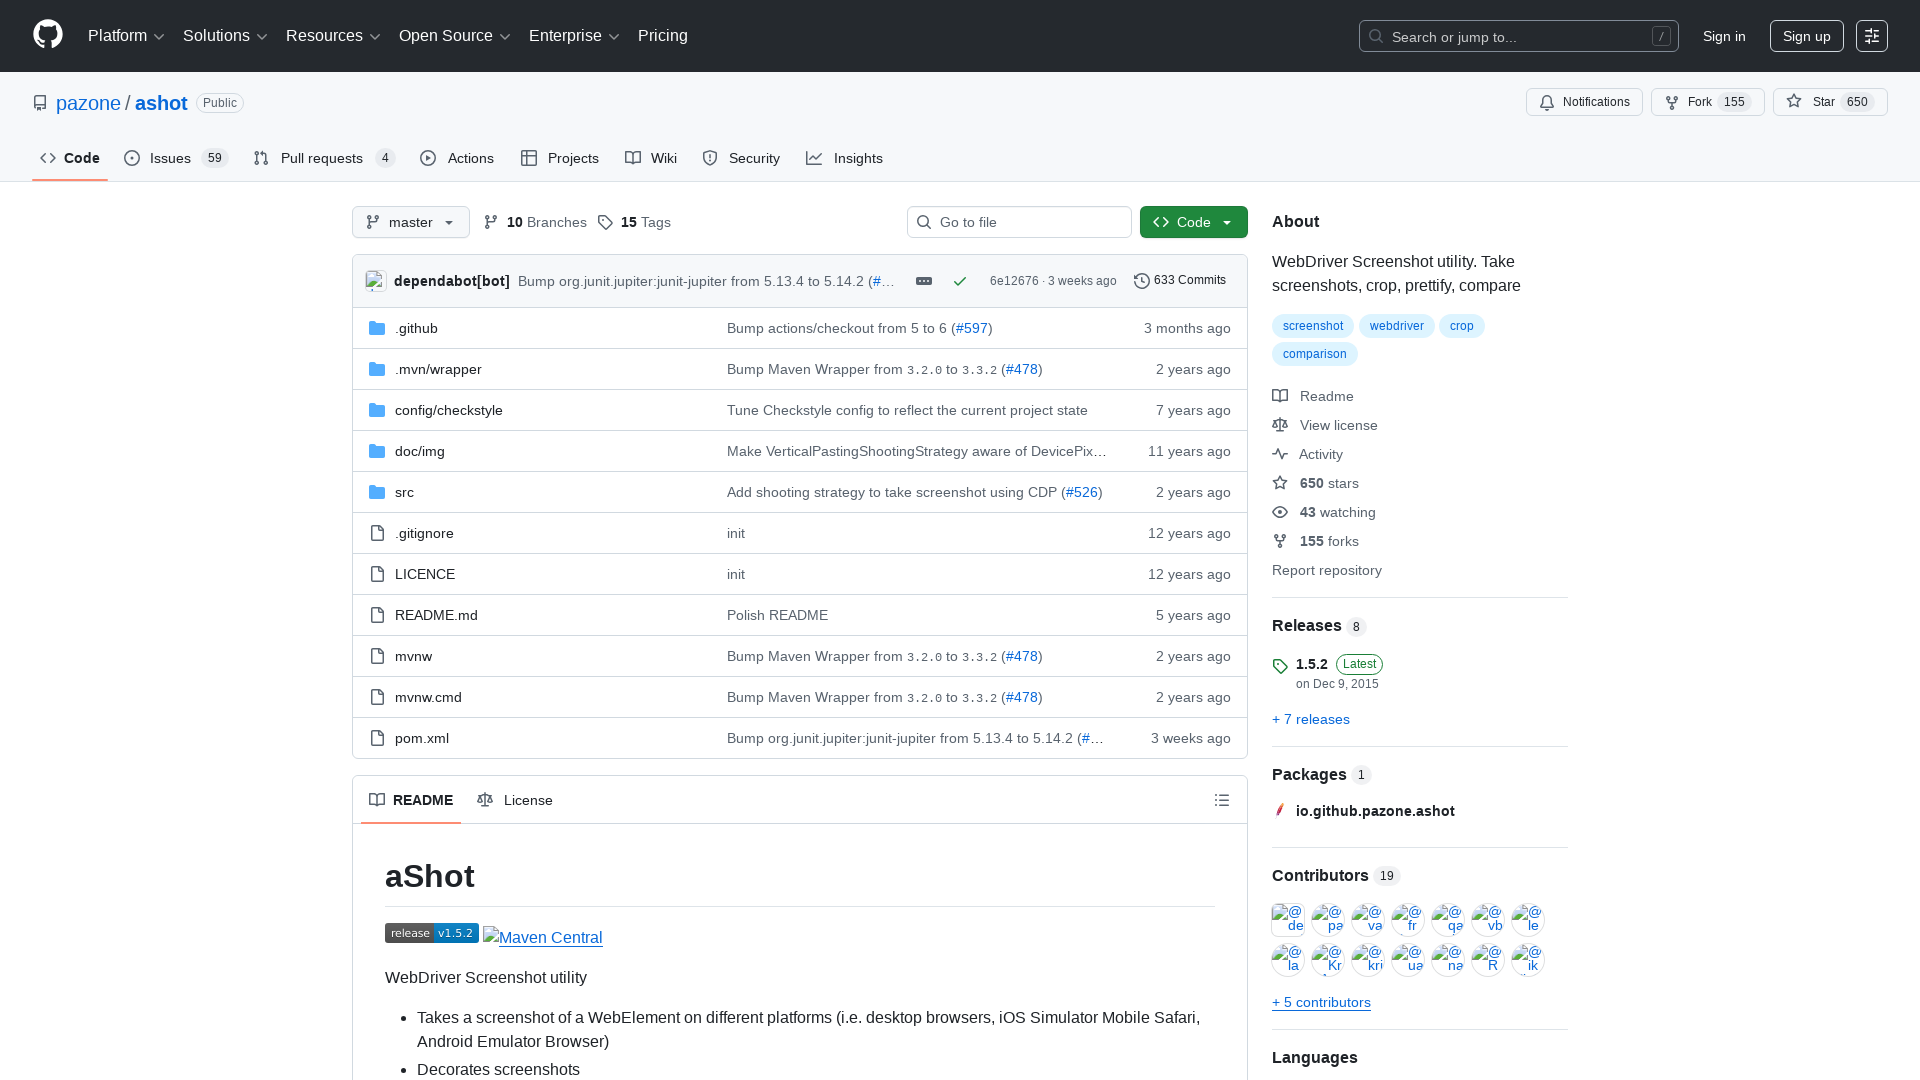